Tests a simple form by filling in first name, last name, city, and country fields, then submitting the form by clicking the button.

Starting URL: http://suninjuly.github.io/simple_form_find_task.html

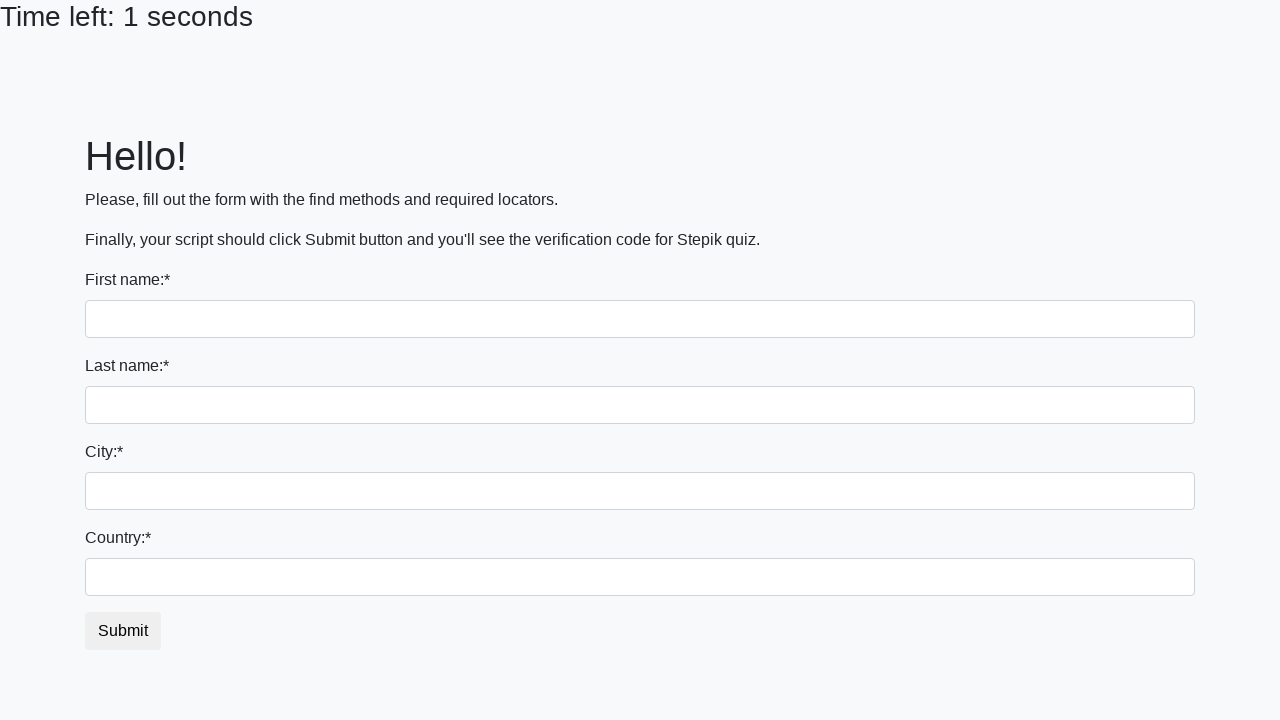

Filled first name field with 'Мой' on input.form-control
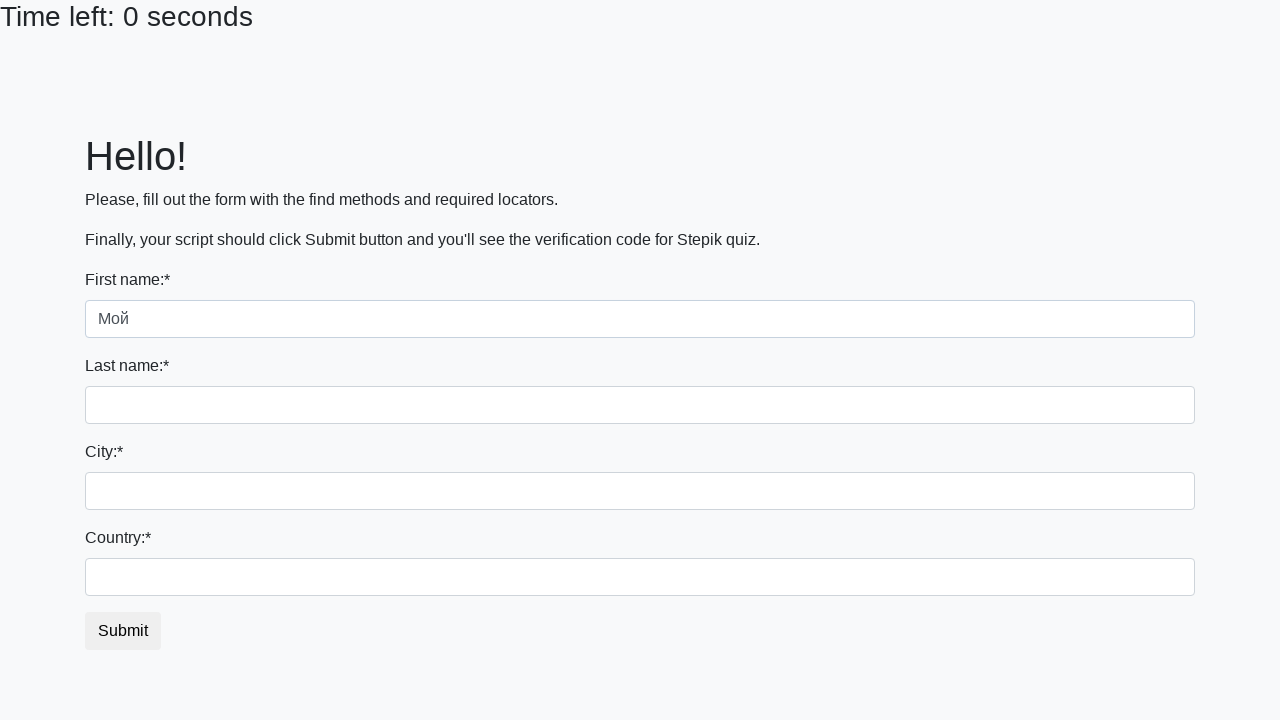

Filled last name field with 'Первый' on input[name='last_name']
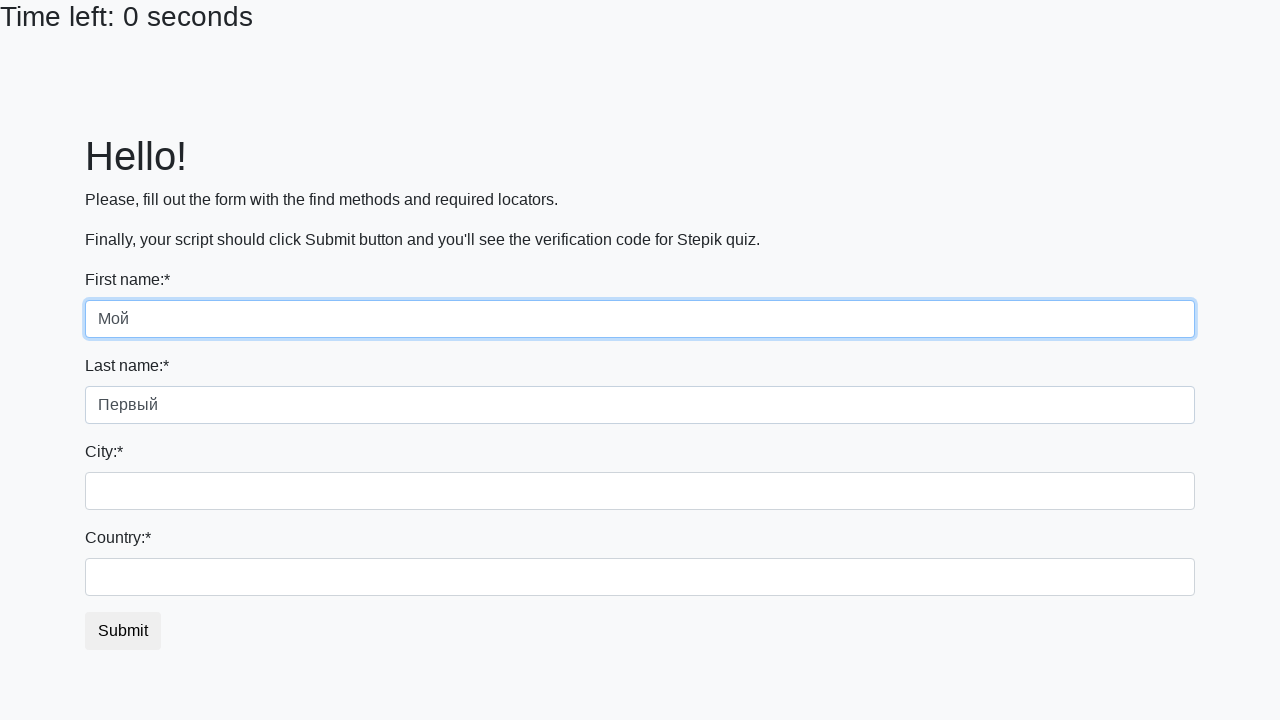

Filled city field with 'Автотест' on .form-control.city
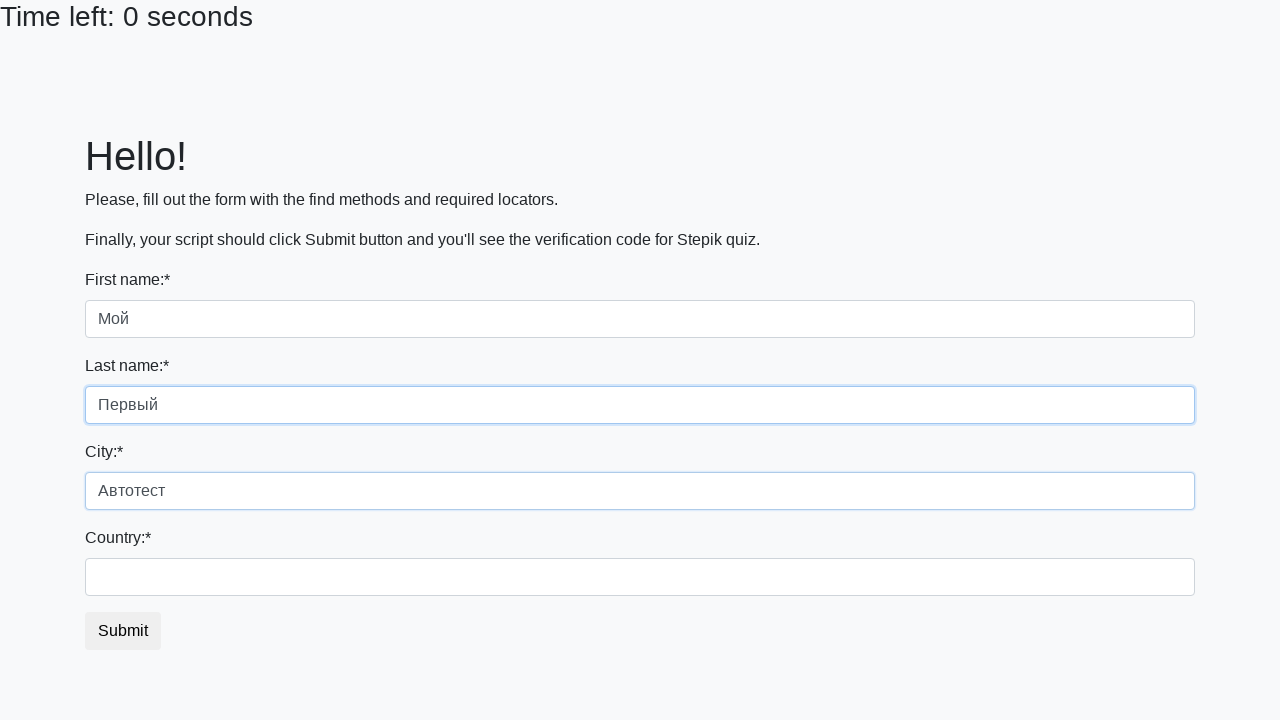

Filled country field with 'На Python' on #country
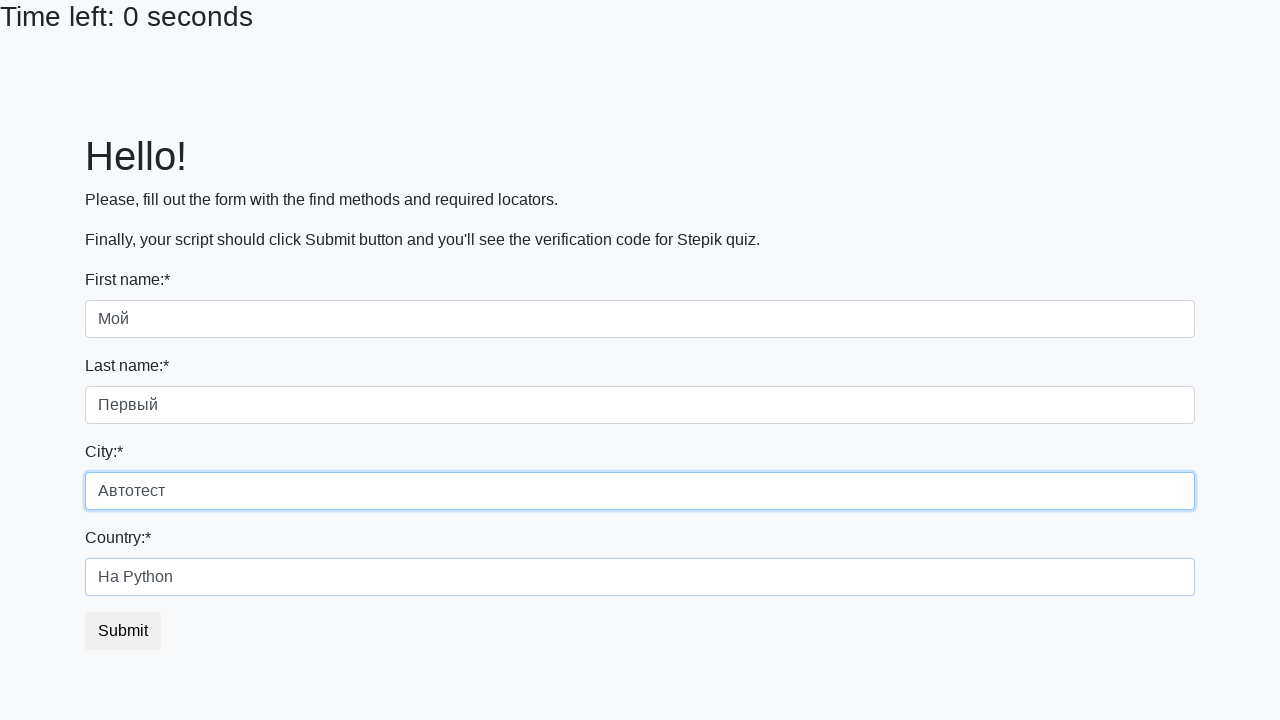

Clicked submit button to submit the form at (123, 631) on button.btn
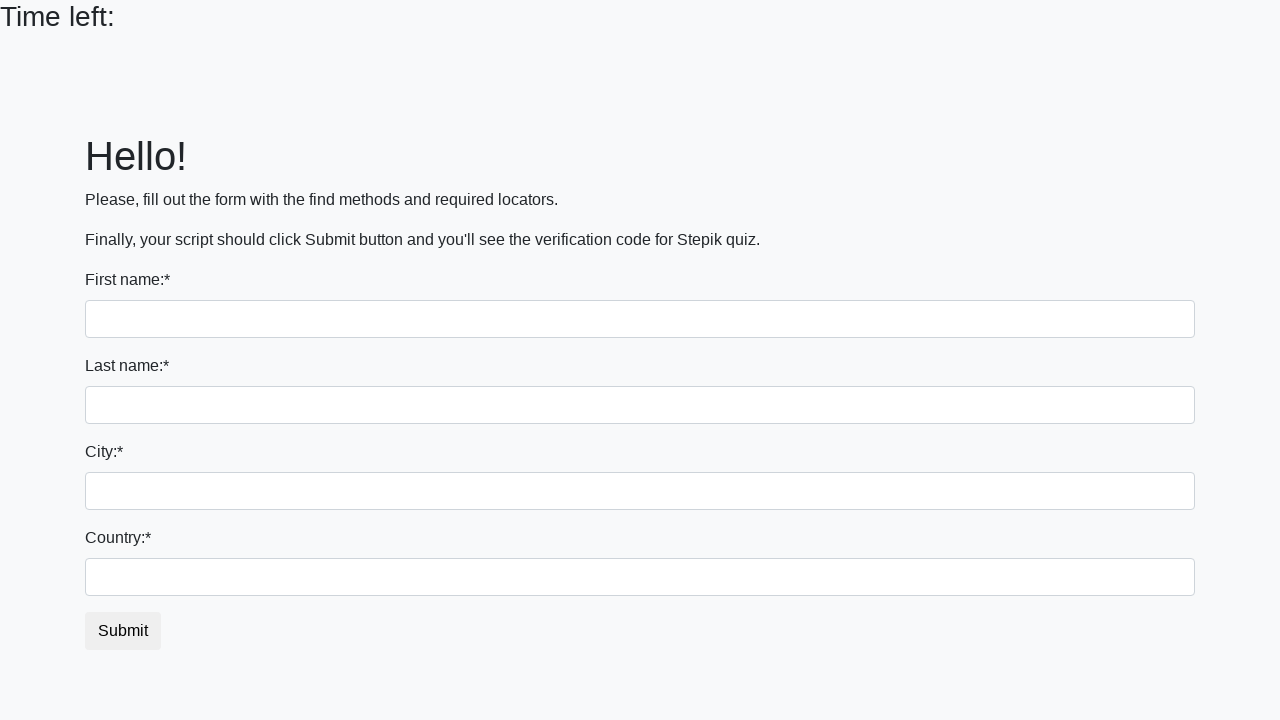

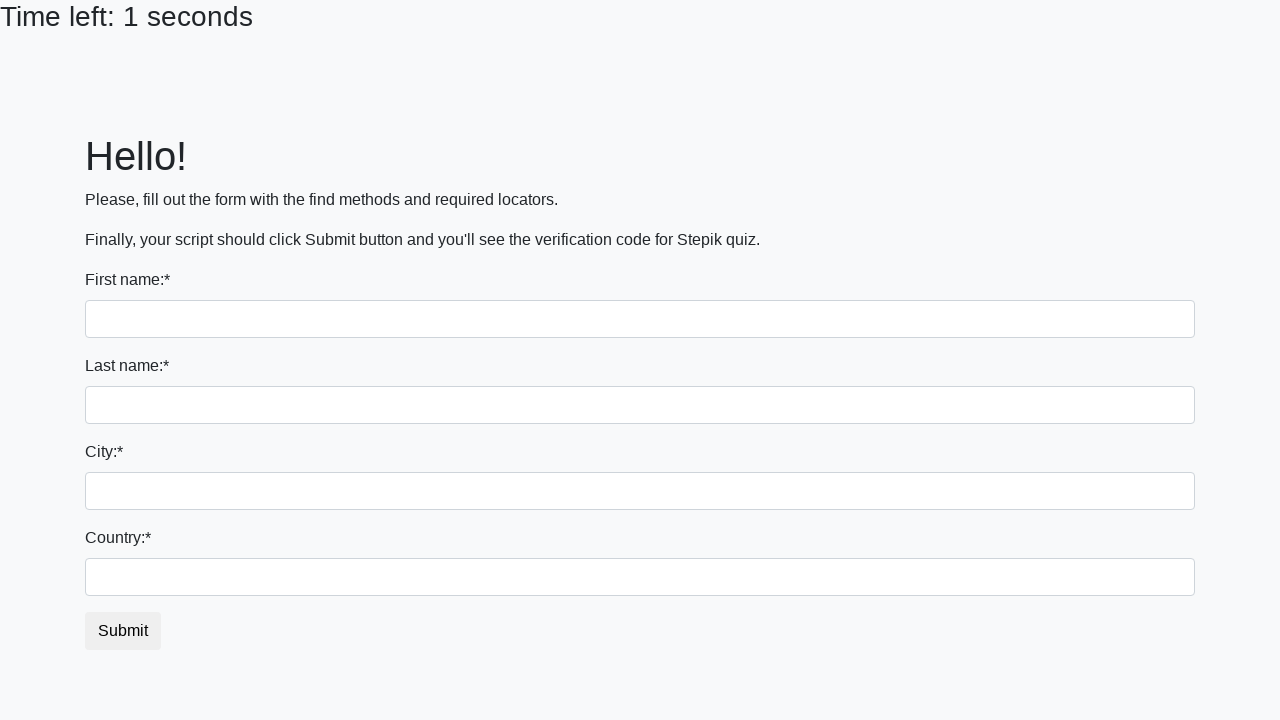